Tests that the image carousel on the homepage automatically changes images every 5 seconds by verifying the active image source changes over time

Starting URL: https://www.demoblaze.com/index.html

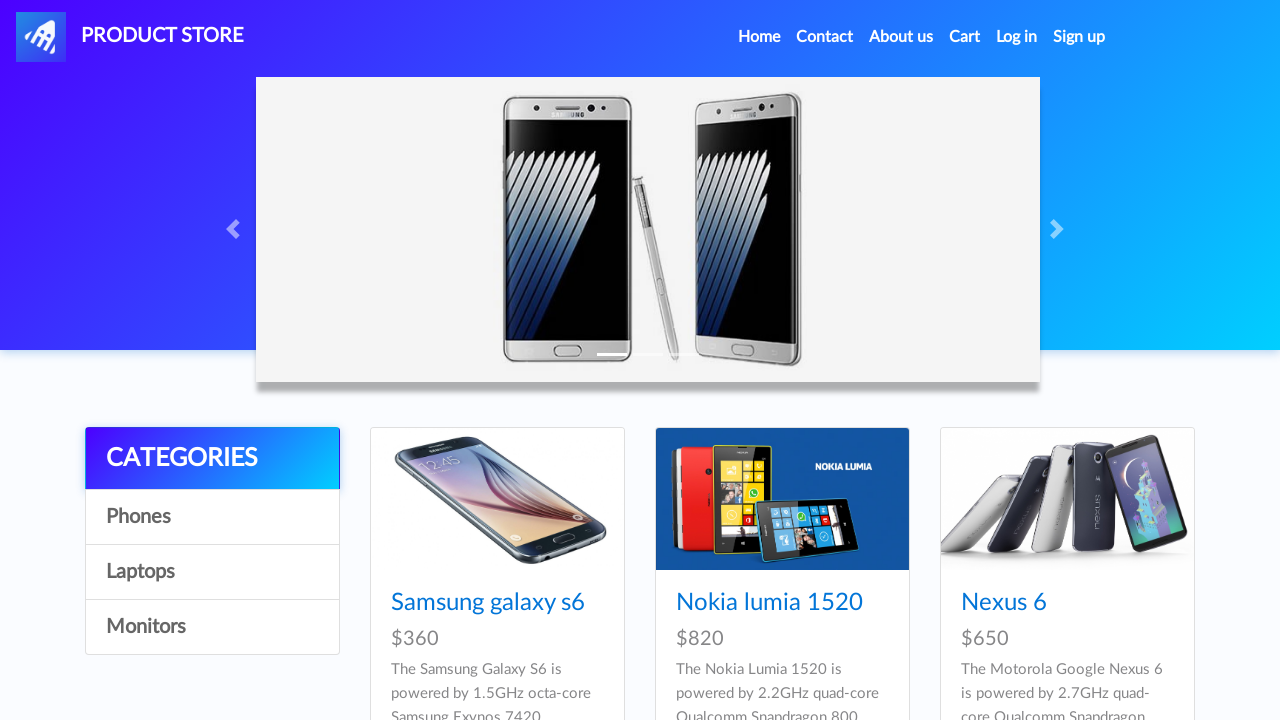

Waited for first carousel image to be visible
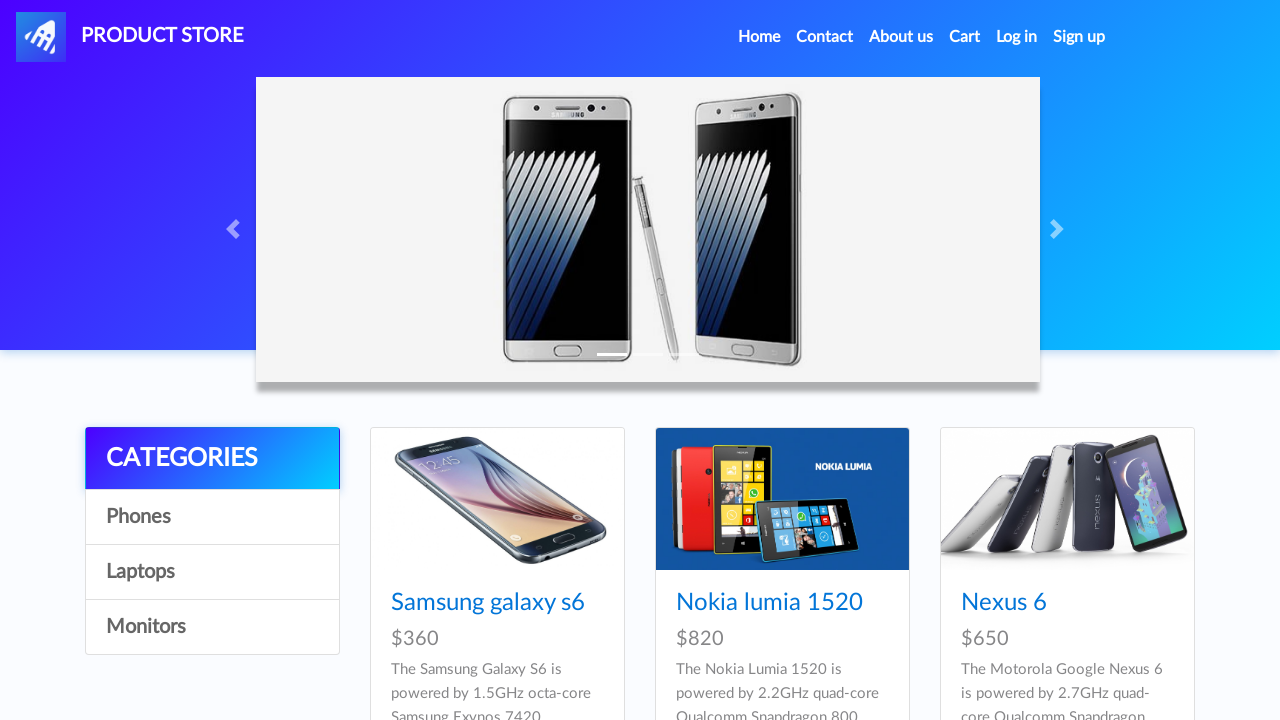

Retrieved source of first active carousel image
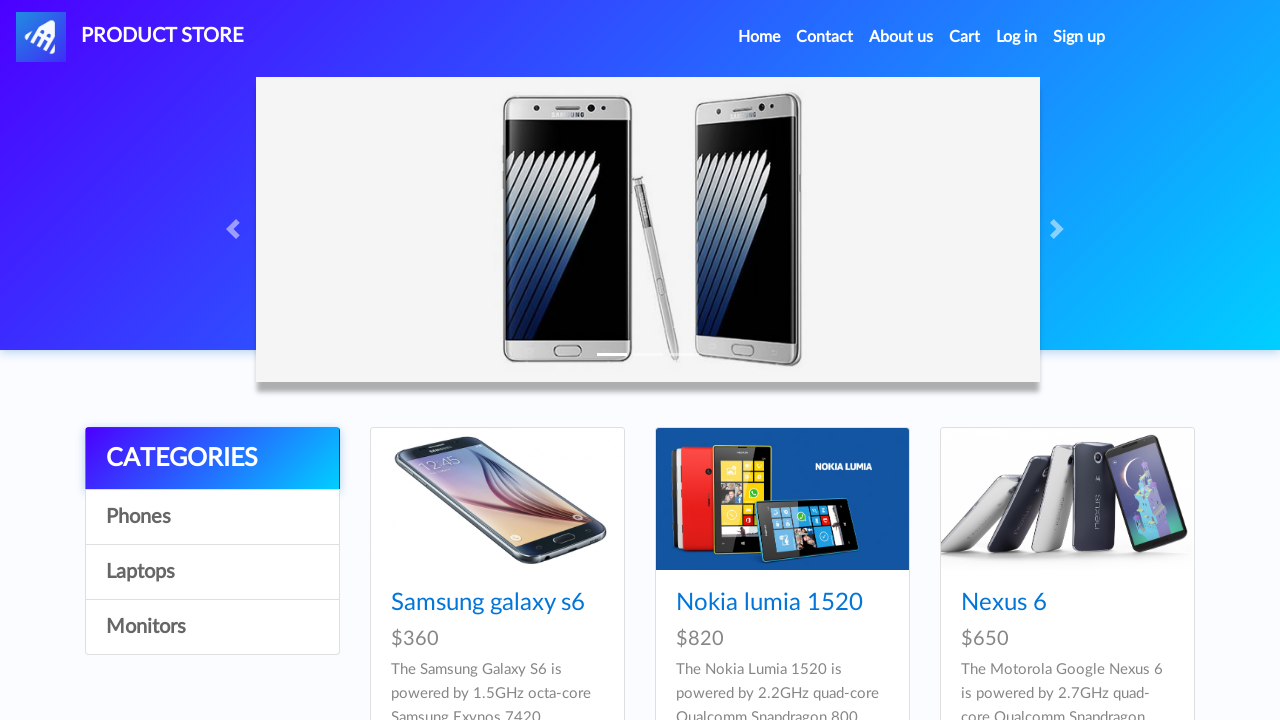

Waited 6 seconds for carousel to auto-advance to second image
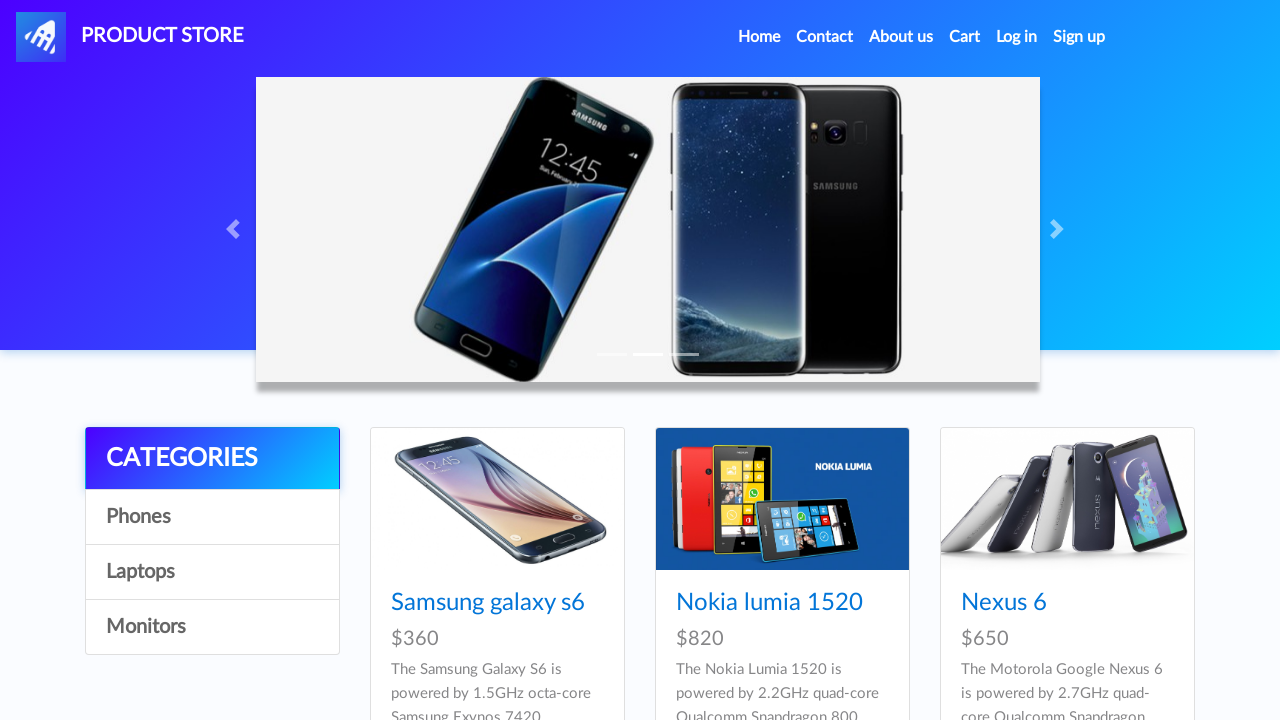

Retrieved source of second active carousel image
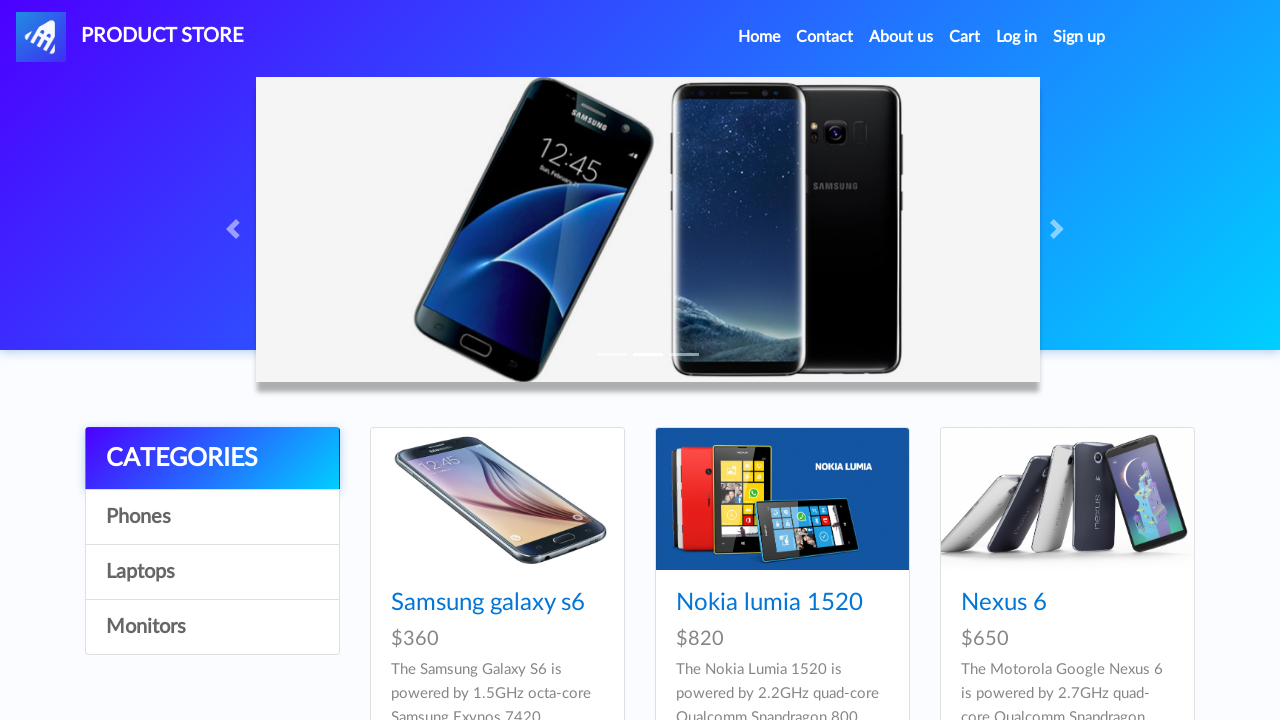

Waited 6 seconds for carousel to auto-advance to third image
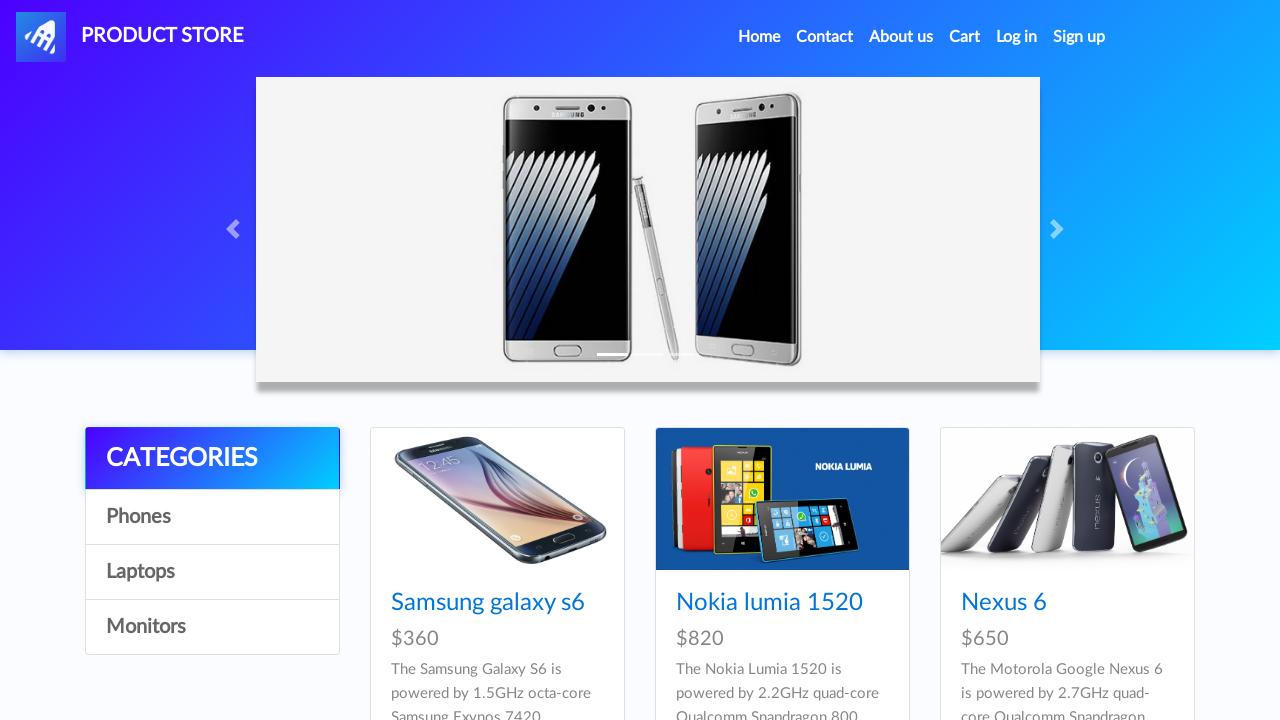

Retrieved source of third active carousel image
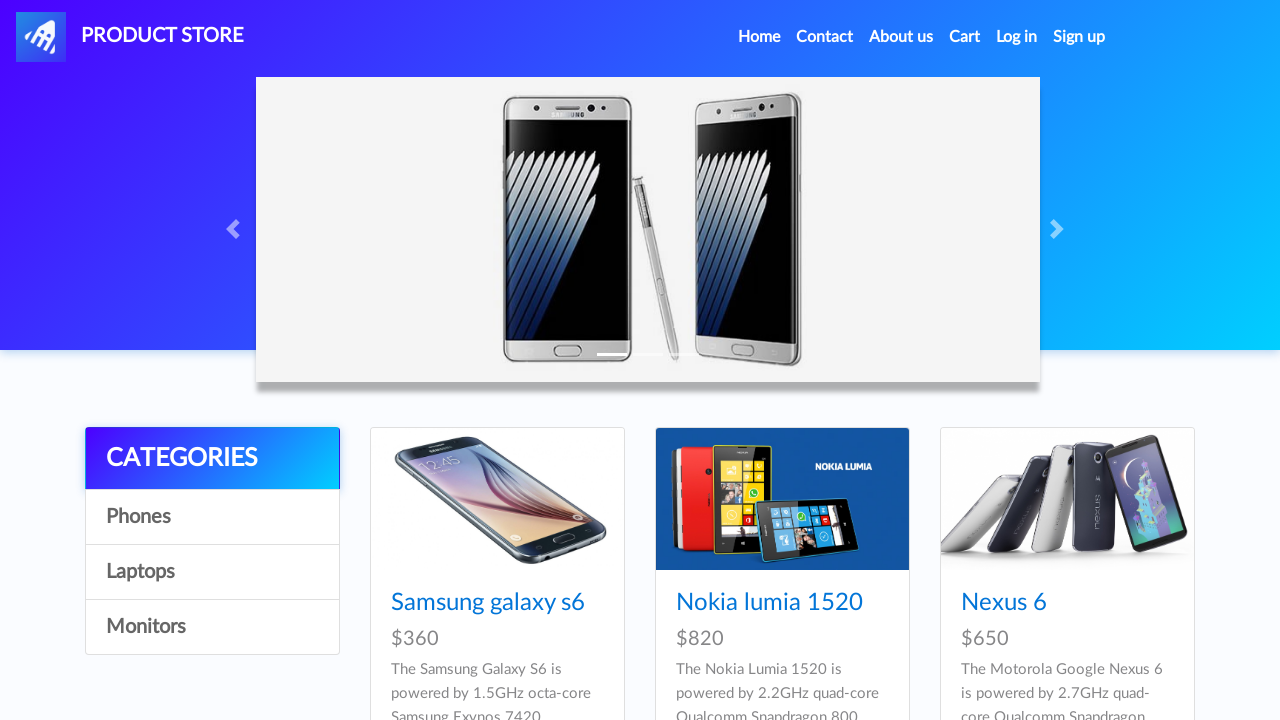

Verified that first and second carousel images are different
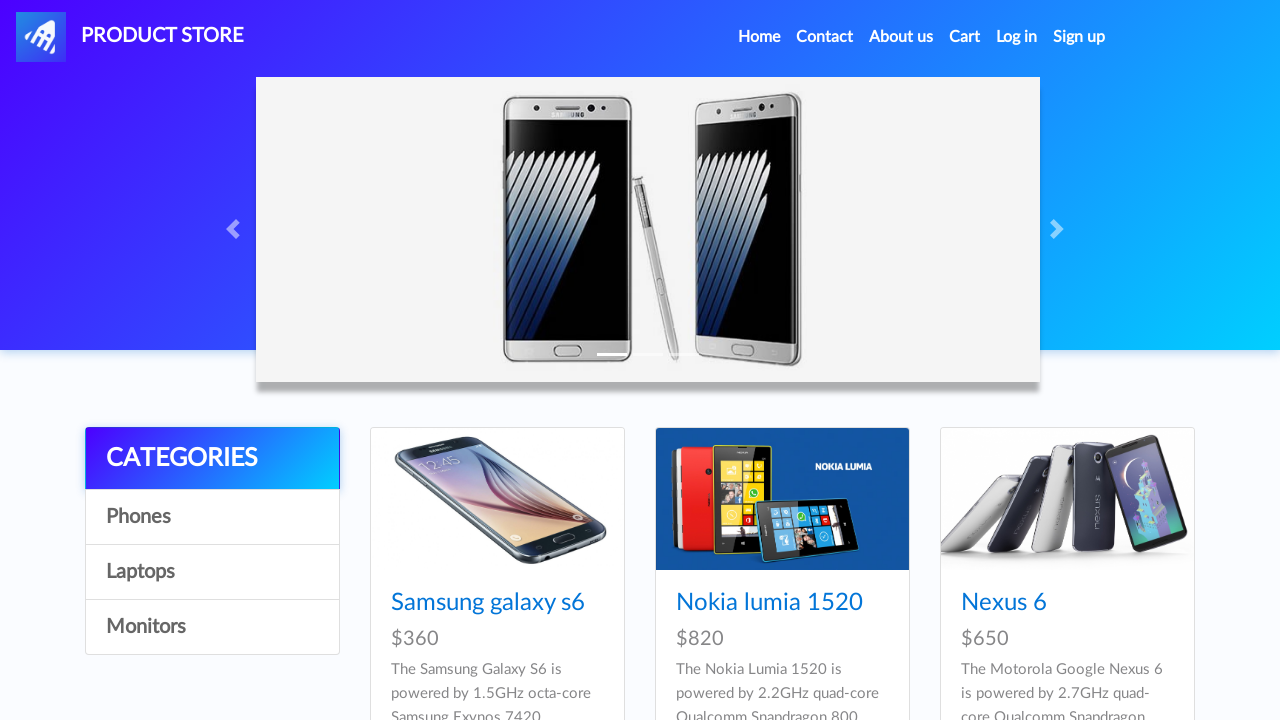

Verified that second and third carousel images are different
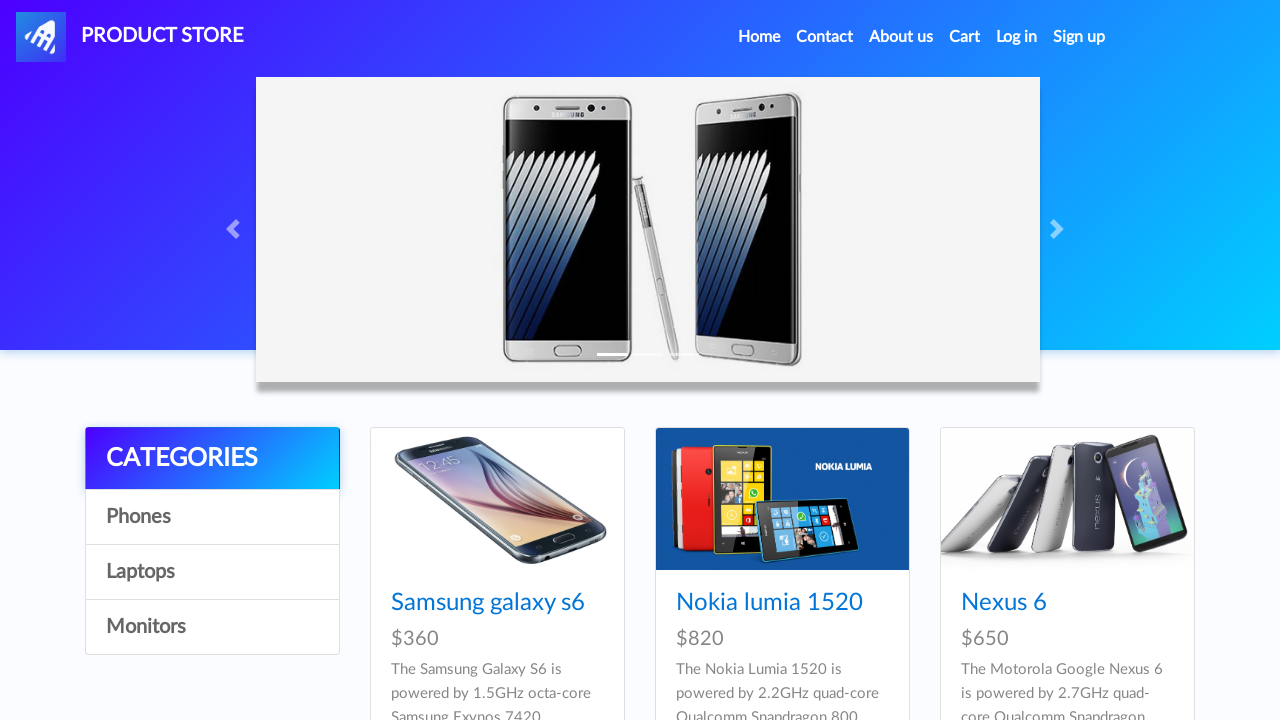

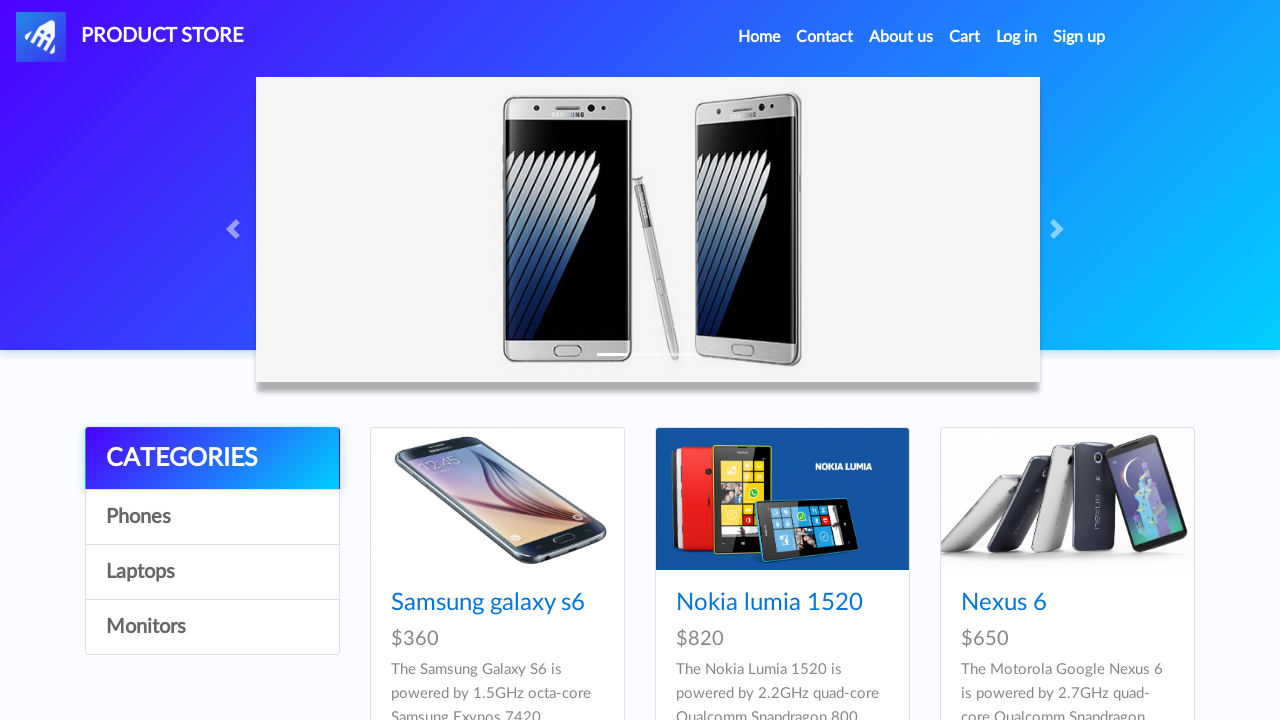